Tests dynamic loading with excessive wait time by clicking start button and verifying element display after 15 seconds

Starting URL: https://automationfc.github.io/dynamic-loading/

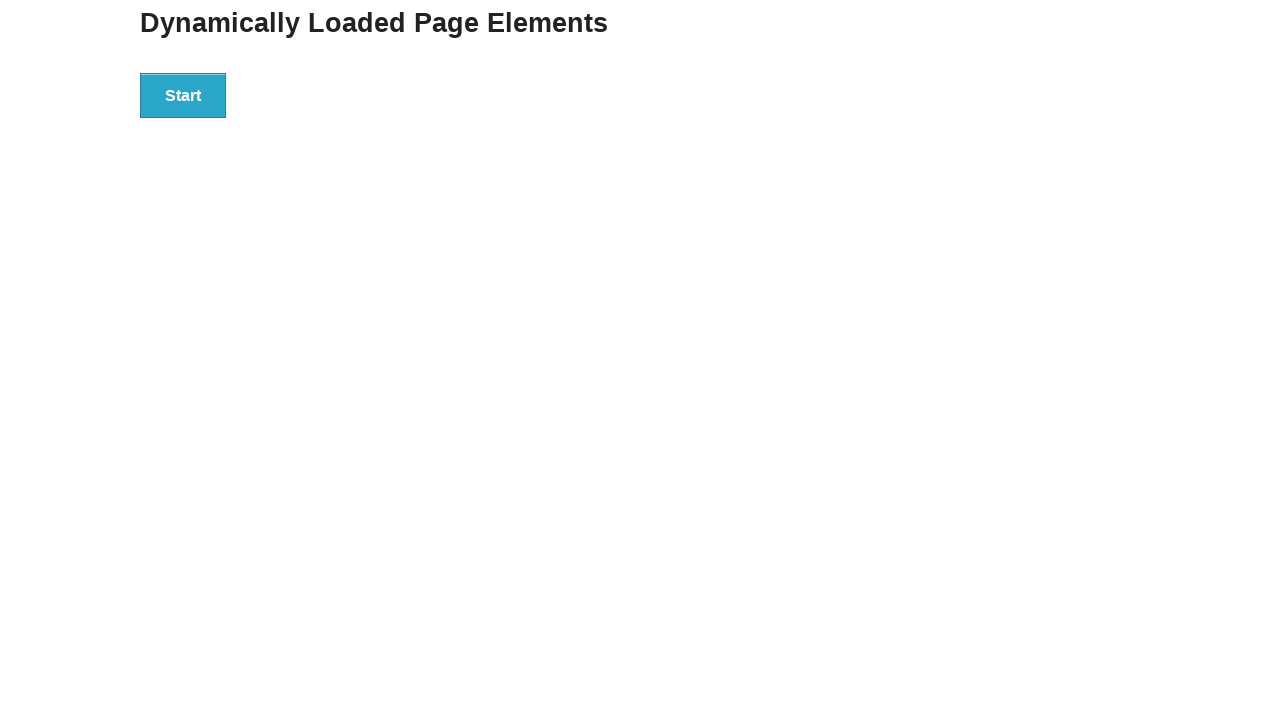

Clicked the Start button to initiate dynamic loading at (183, 95) on div#start button
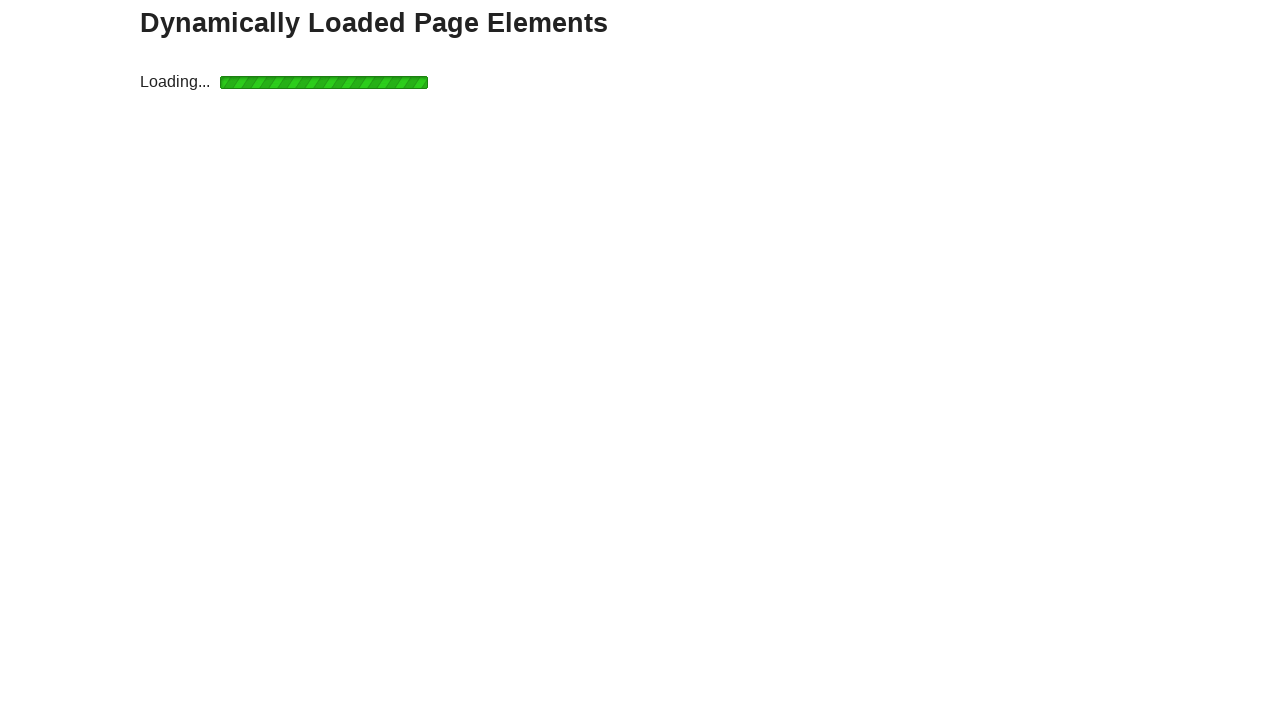

Waited 15 seconds for dynamic element to load
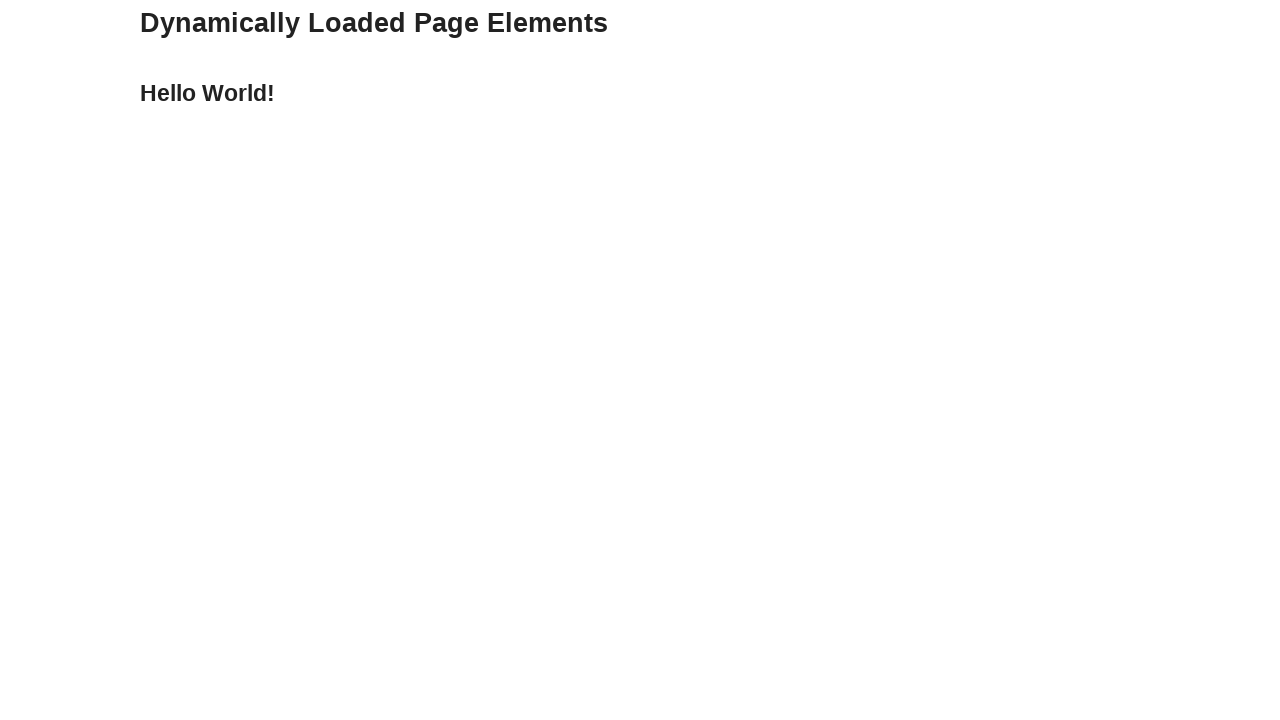

Verified that the finish element (h4) is now visible after dynamic loading
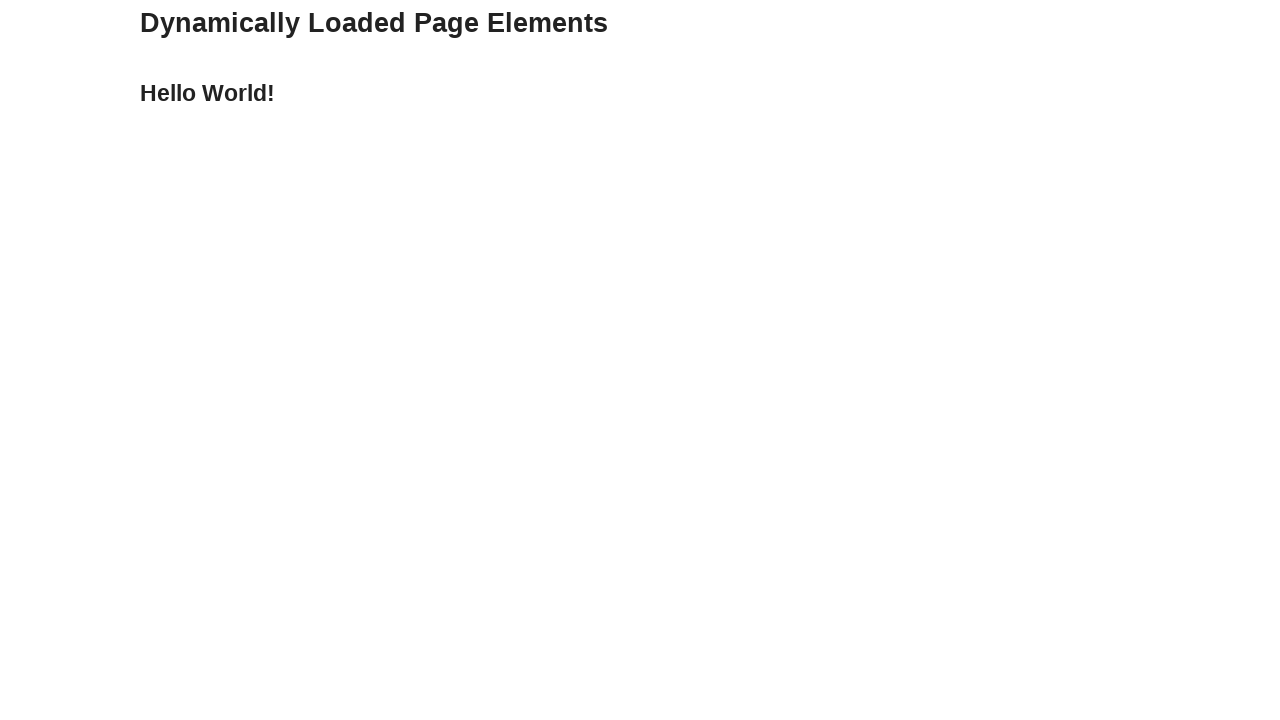

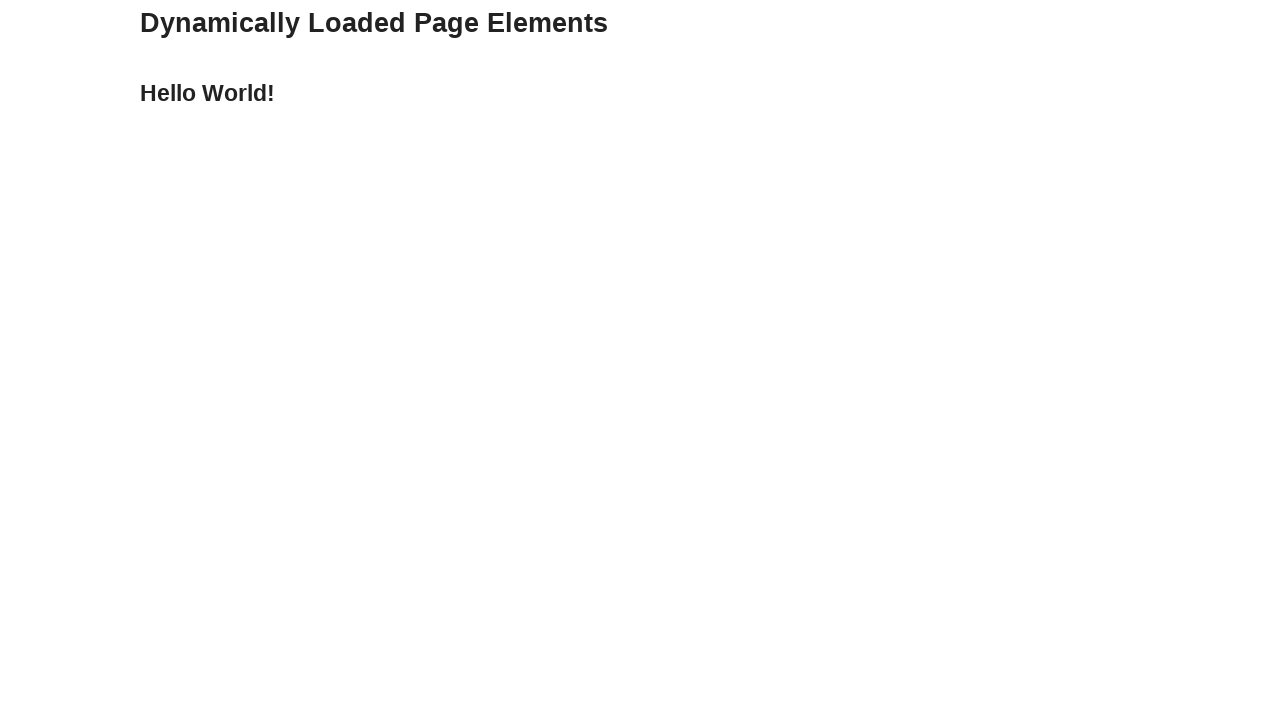